Tests an autosuggestive dropdown by typing a partial country name, then using keyboard navigation to find and select "India" from the suggestions.

Starting URL: https://rahulshettyacademy.com/AutomationPractice/

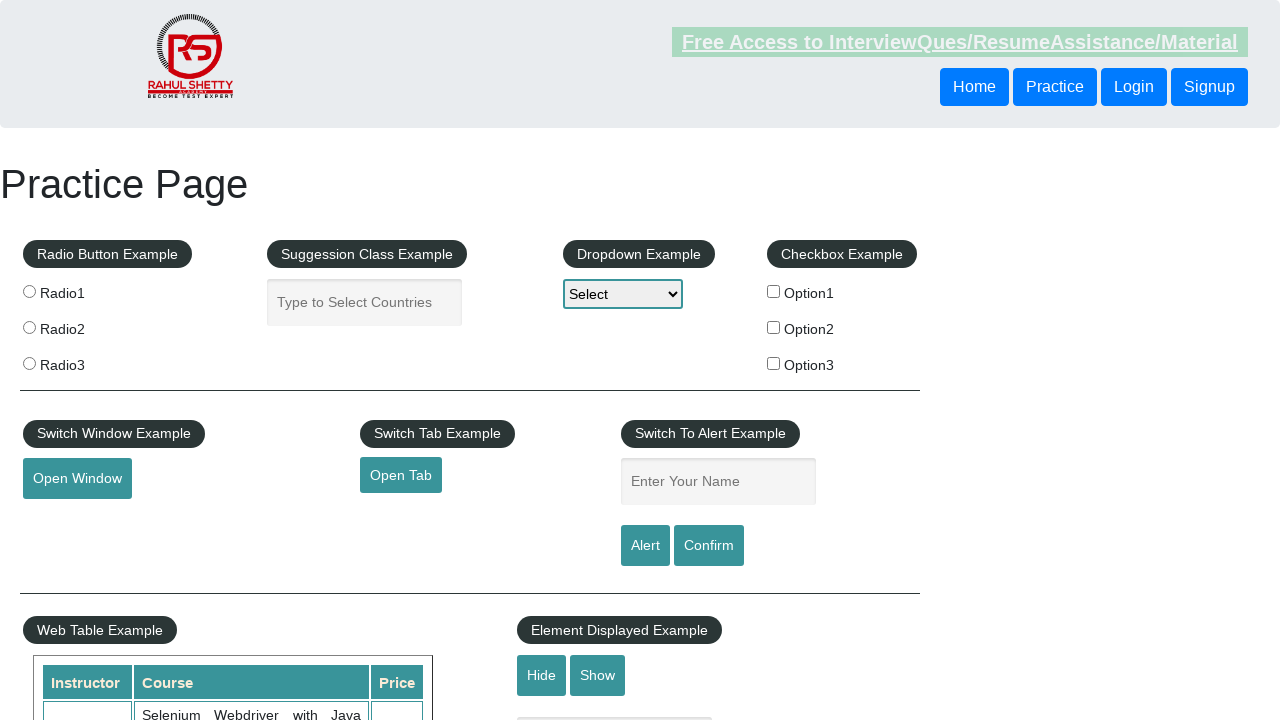

Filled autocomplete field with 'IND' to trigger suggestions on #autocomplete
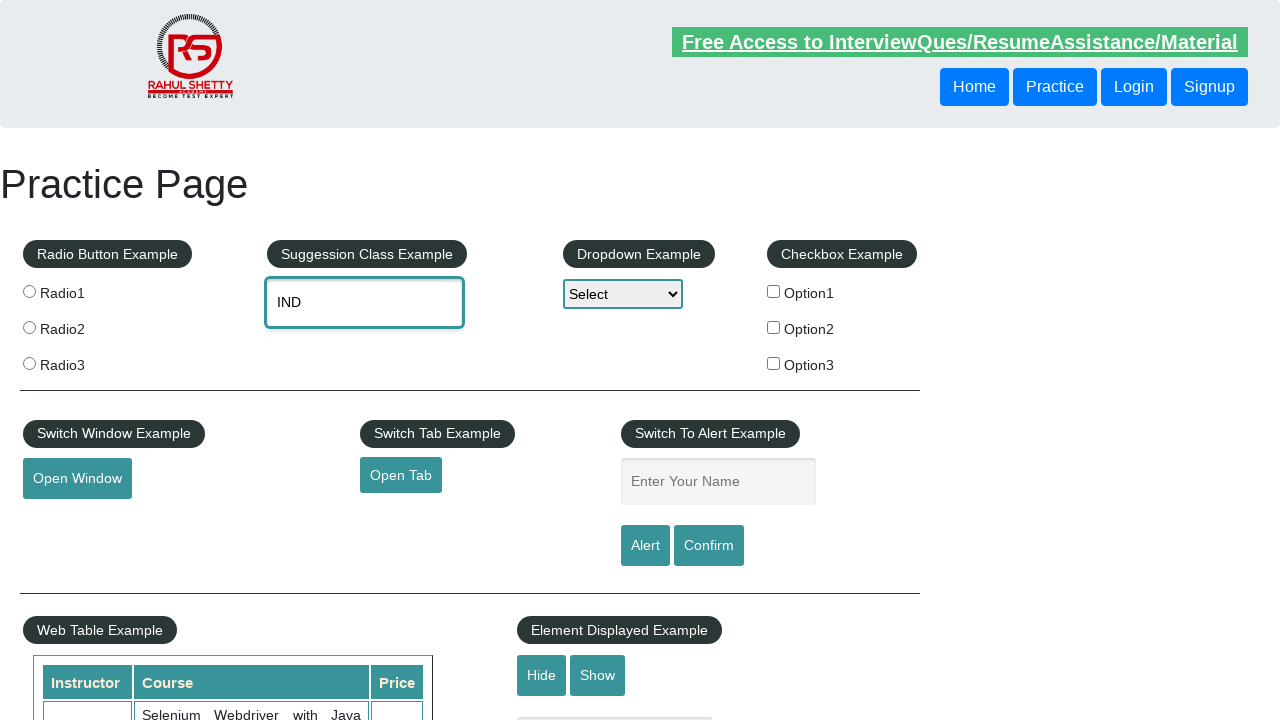

Waited 500ms for autocomplete suggestions to load
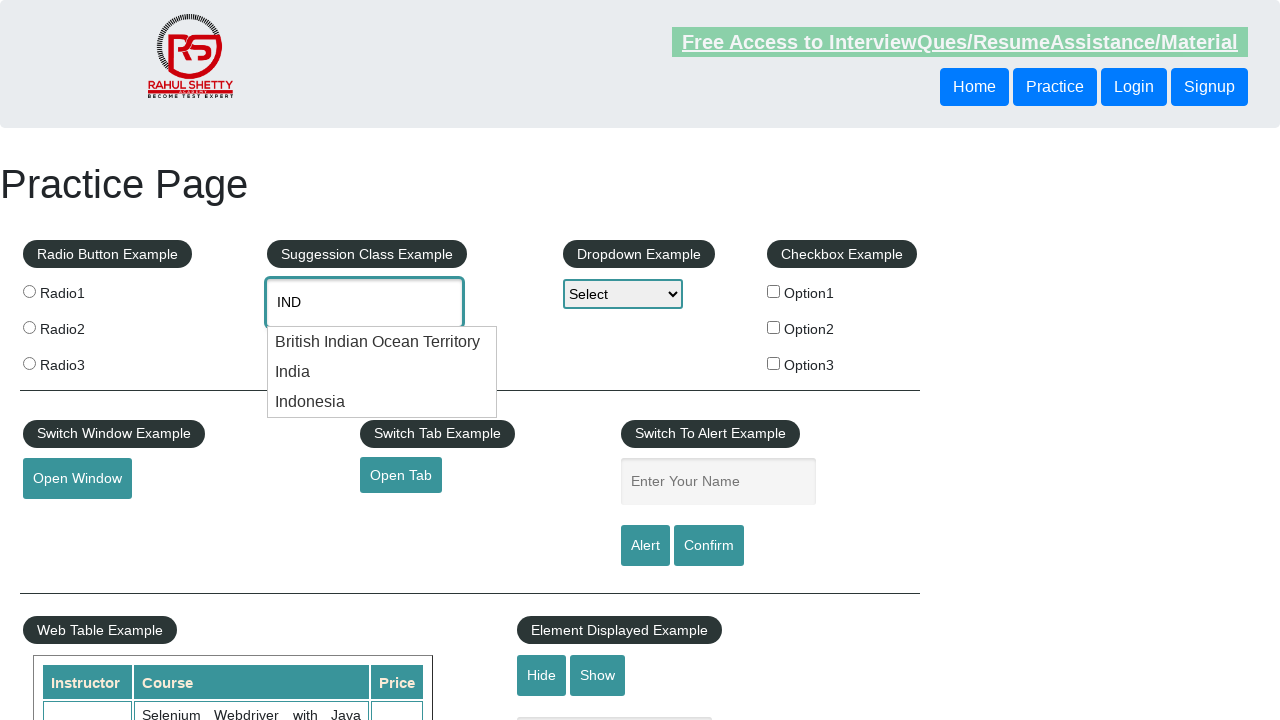

Pressed ArrowDown to start navigating suggestions on #autocomplete
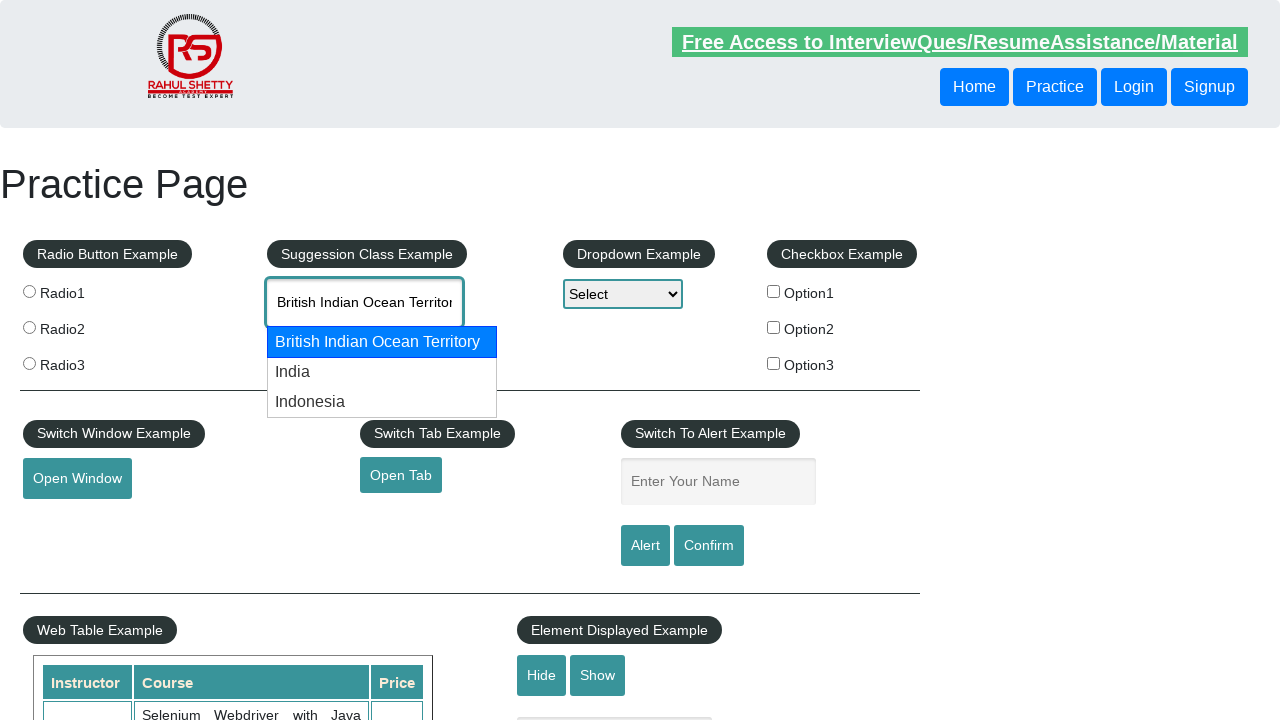

Retrieved current autocomplete value: 'British Indian Ocean Territory'
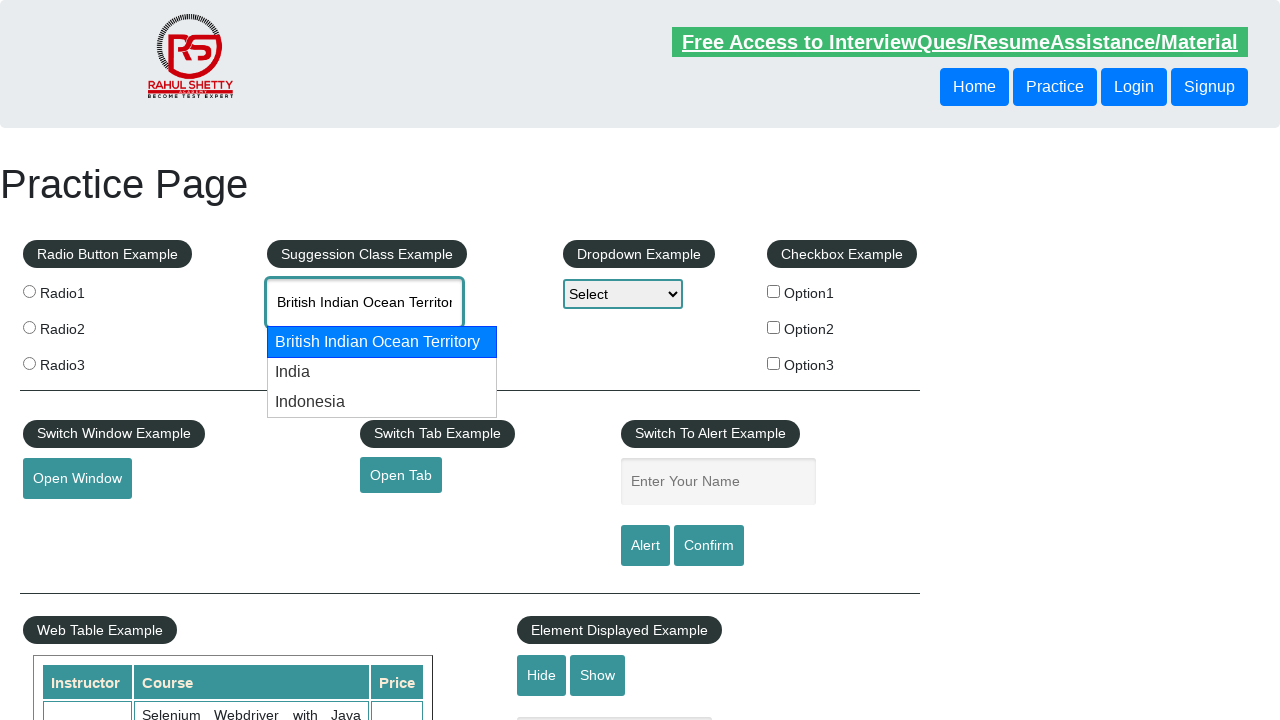

Pressed ArrowDown to navigate to next suggestion on #autocomplete
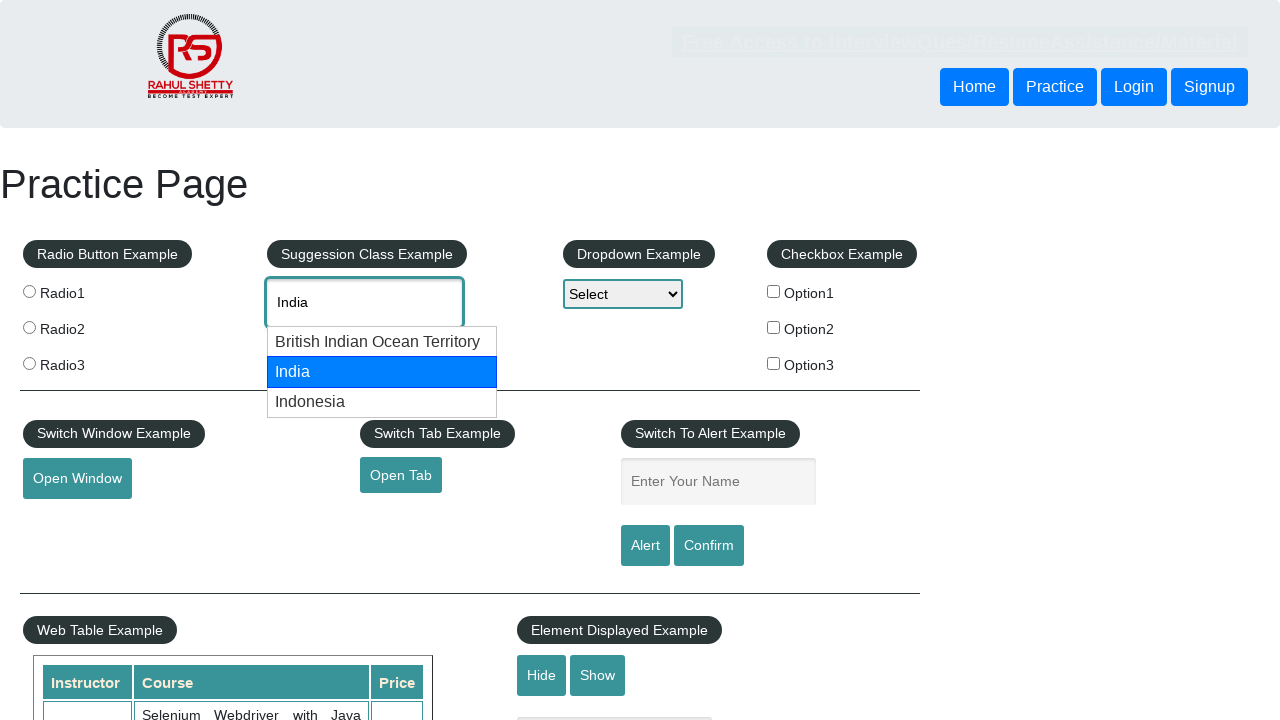

Waited 100ms between key presses
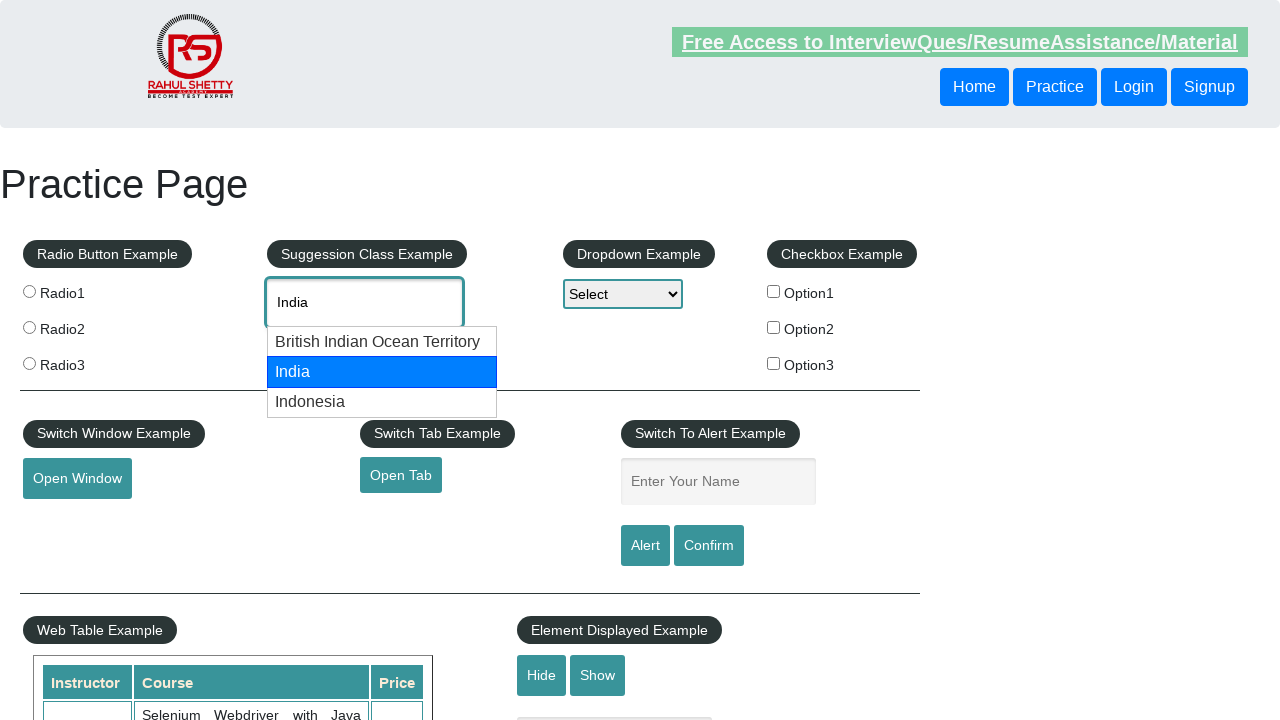

Retrieved current autocomplete value: 'India'
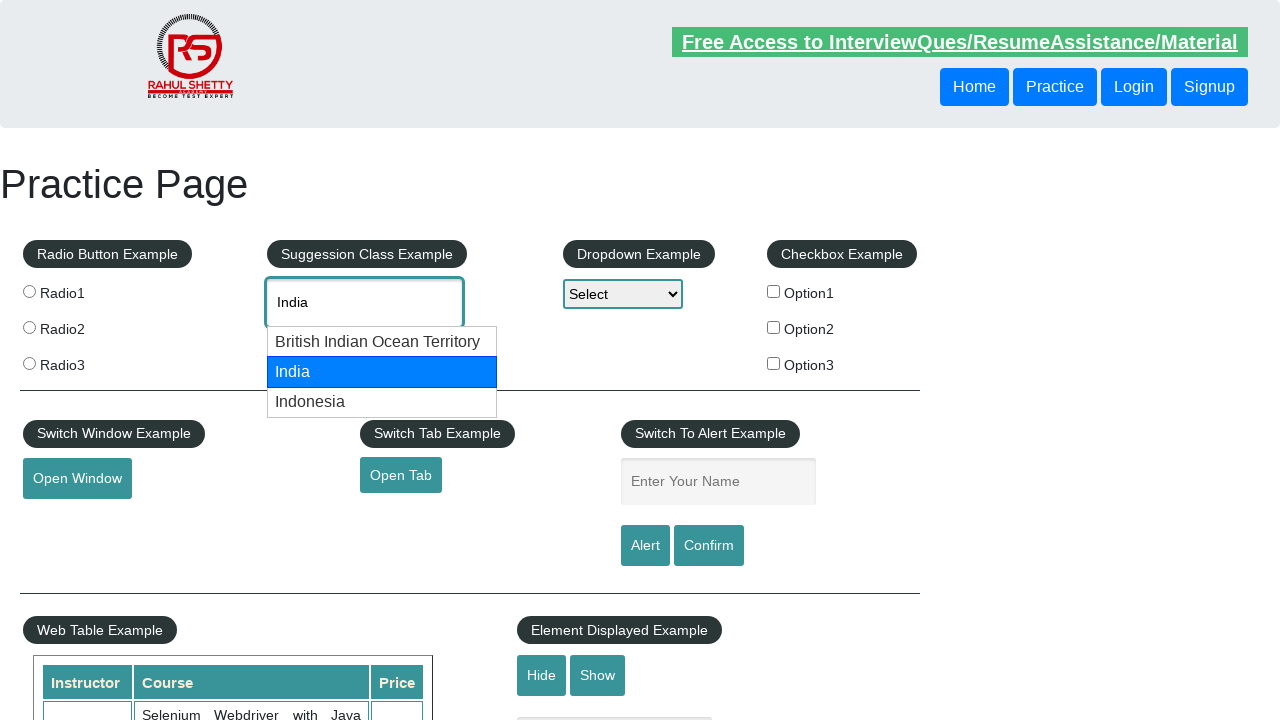

Retrieved final autocomplete value for verification: 'India'
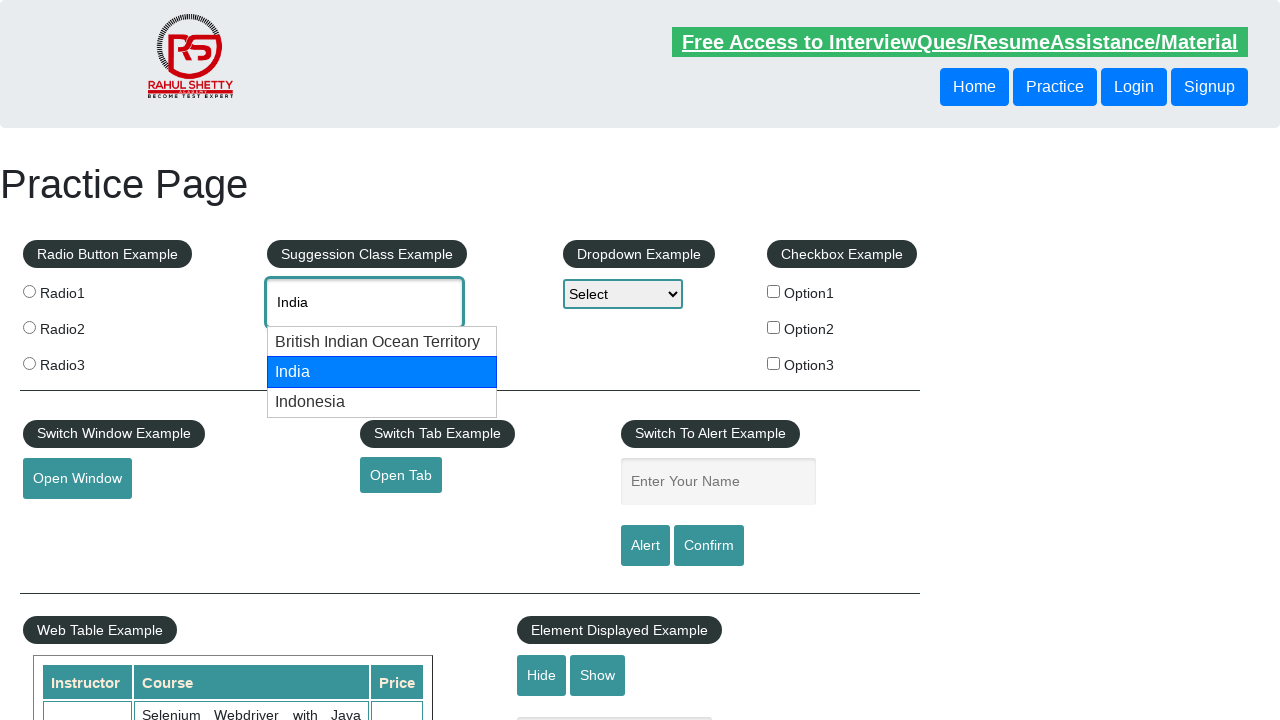

Assertion passed: 'India' was successfully selected from autocomplete suggestions
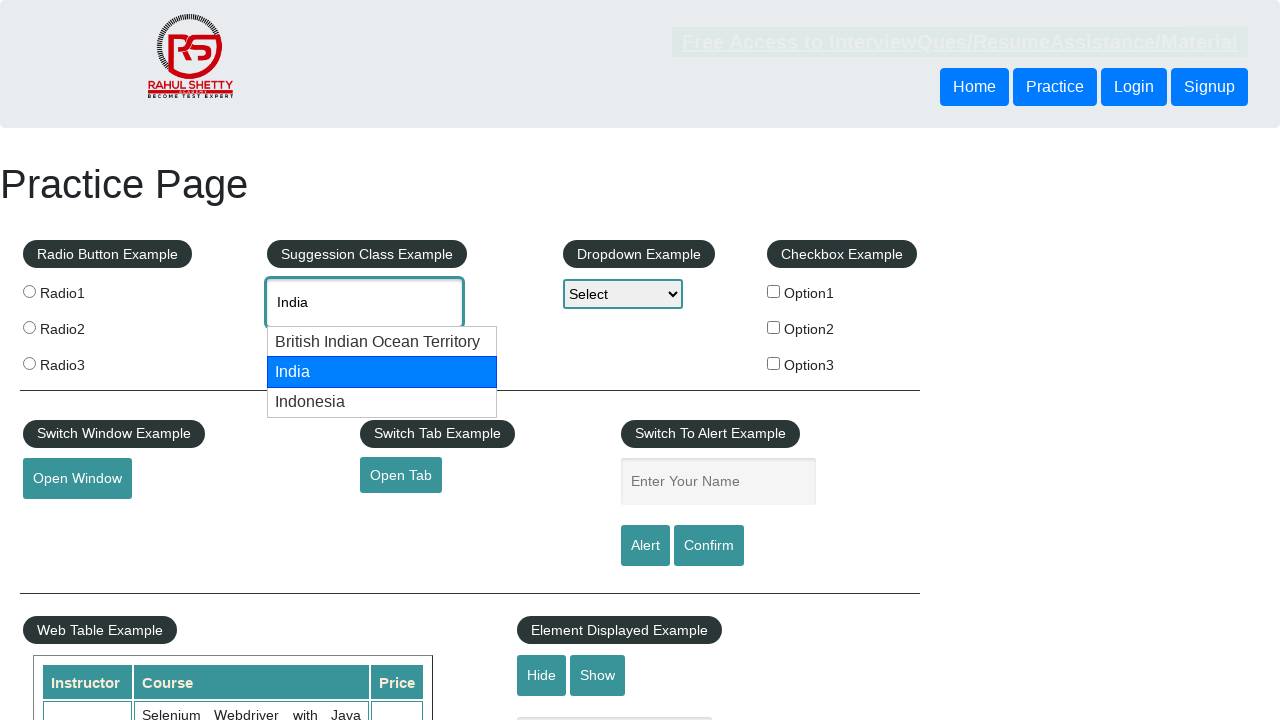

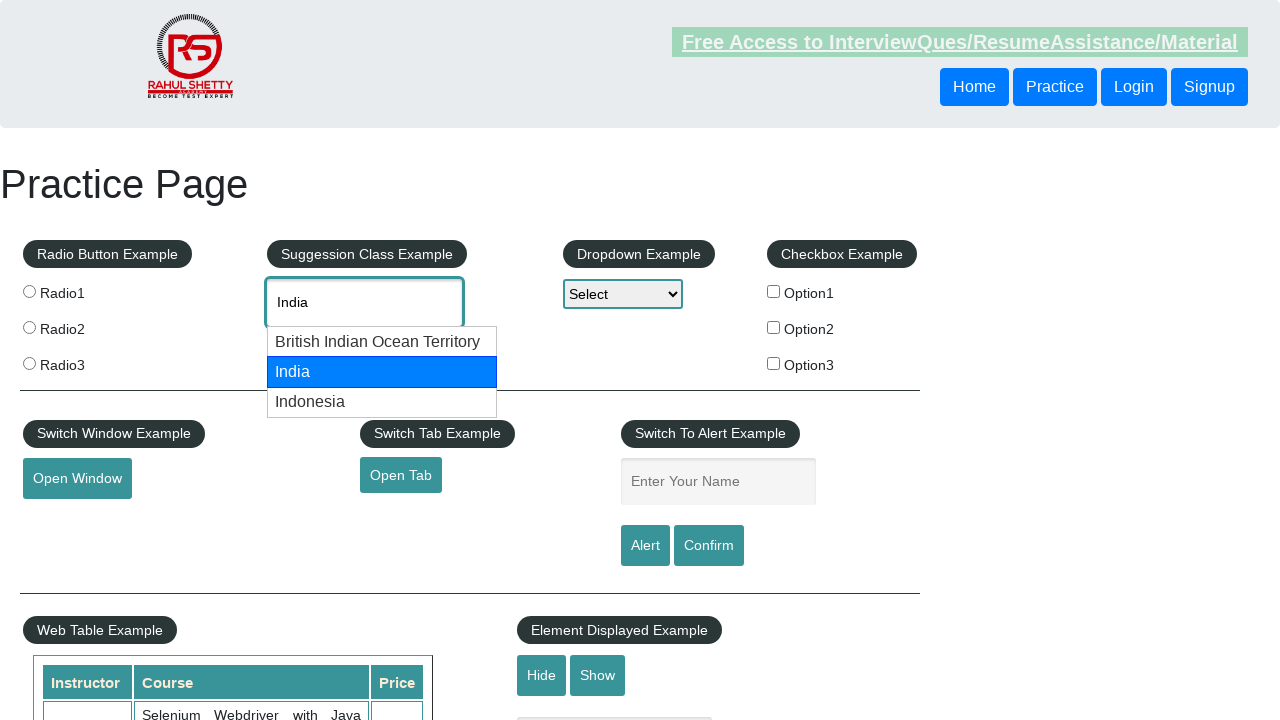